Tests that edits are saved when the input loses focus (blur event).

Starting URL: https://demo.playwright.dev/todomvc

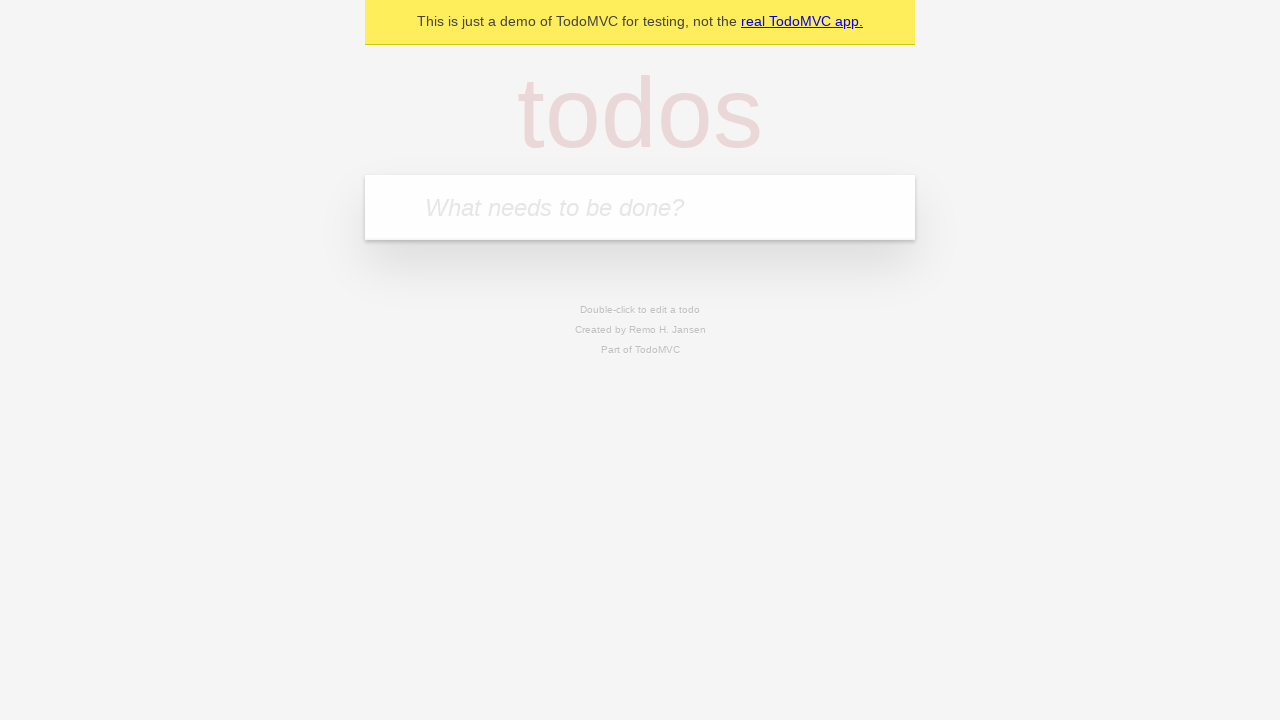

Filled first todo input with 'buy some cheese' on internal:attr=[placeholder="What needs to be done?"i]
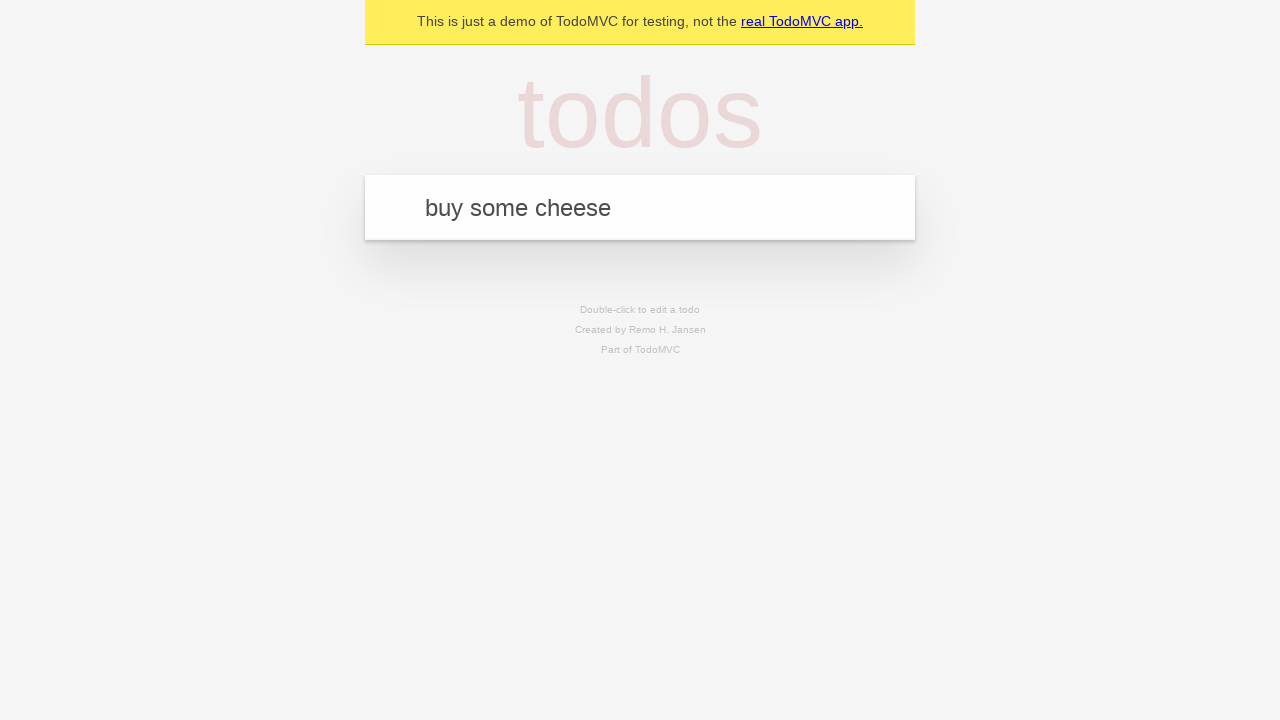

Pressed Enter to create first todo item on internal:attr=[placeholder="What needs to be done?"i]
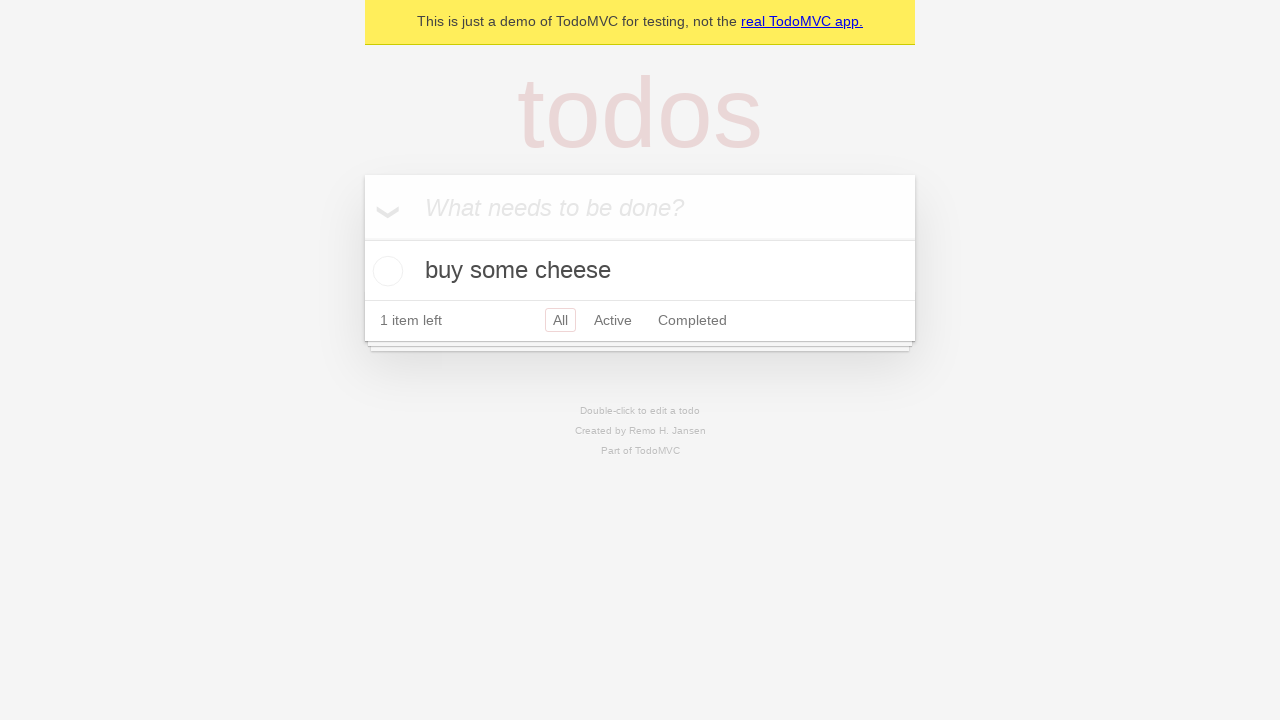

Filled second todo input with 'feed the cat' on internal:attr=[placeholder="What needs to be done?"i]
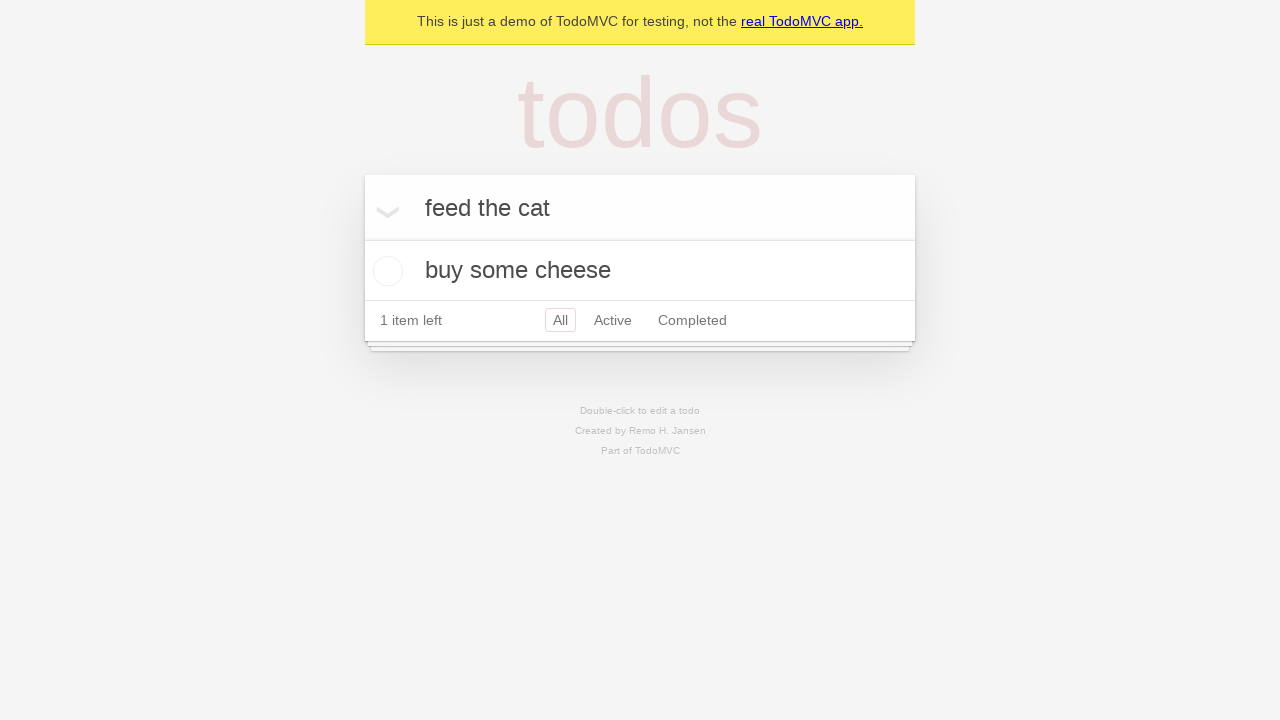

Pressed Enter to create second todo item on internal:attr=[placeholder="What needs to be done?"i]
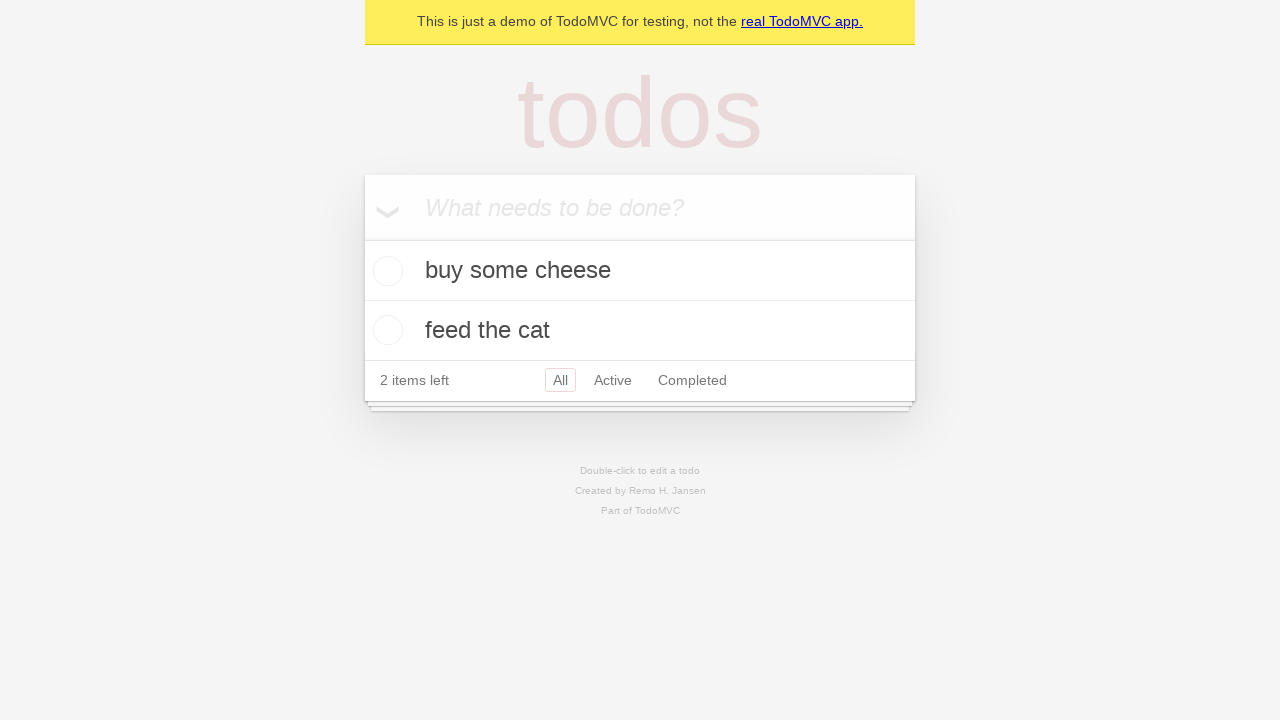

Filled third todo input with 'book a doctors appointment' on internal:attr=[placeholder="What needs to be done?"i]
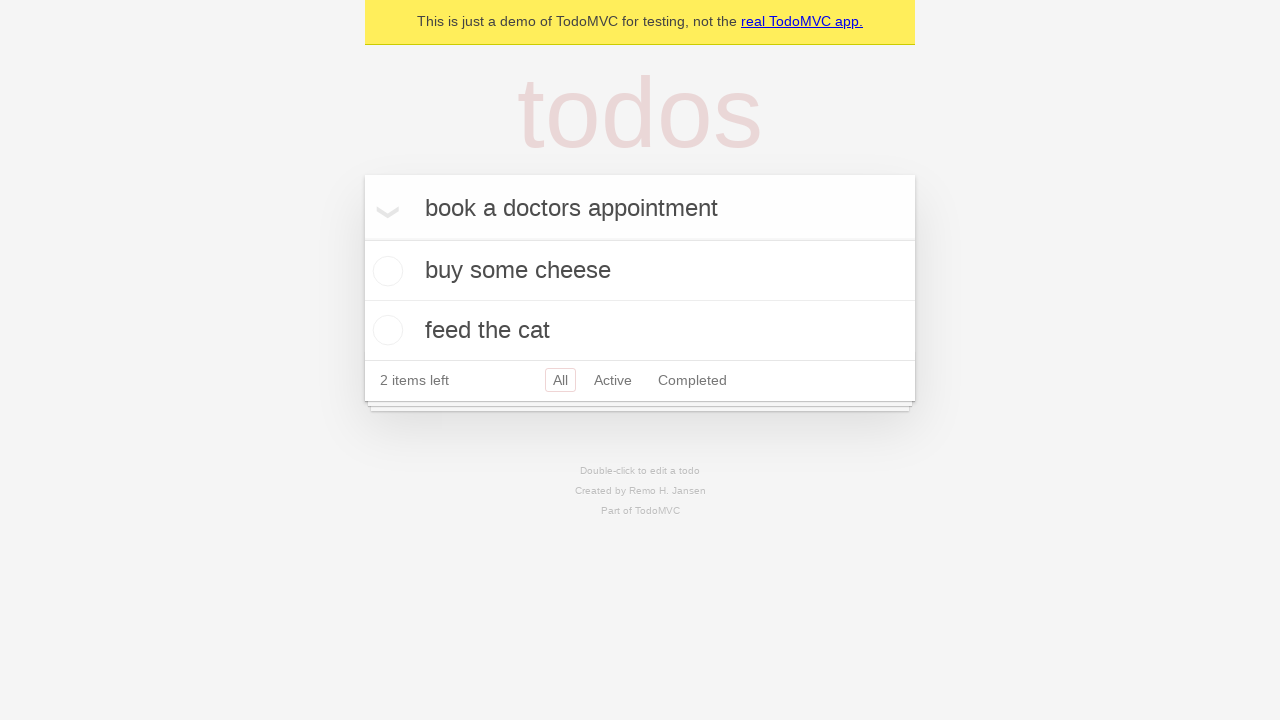

Pressed Enter to create third todo item on internal:attr=[placeholder="What needs to be done?"i]
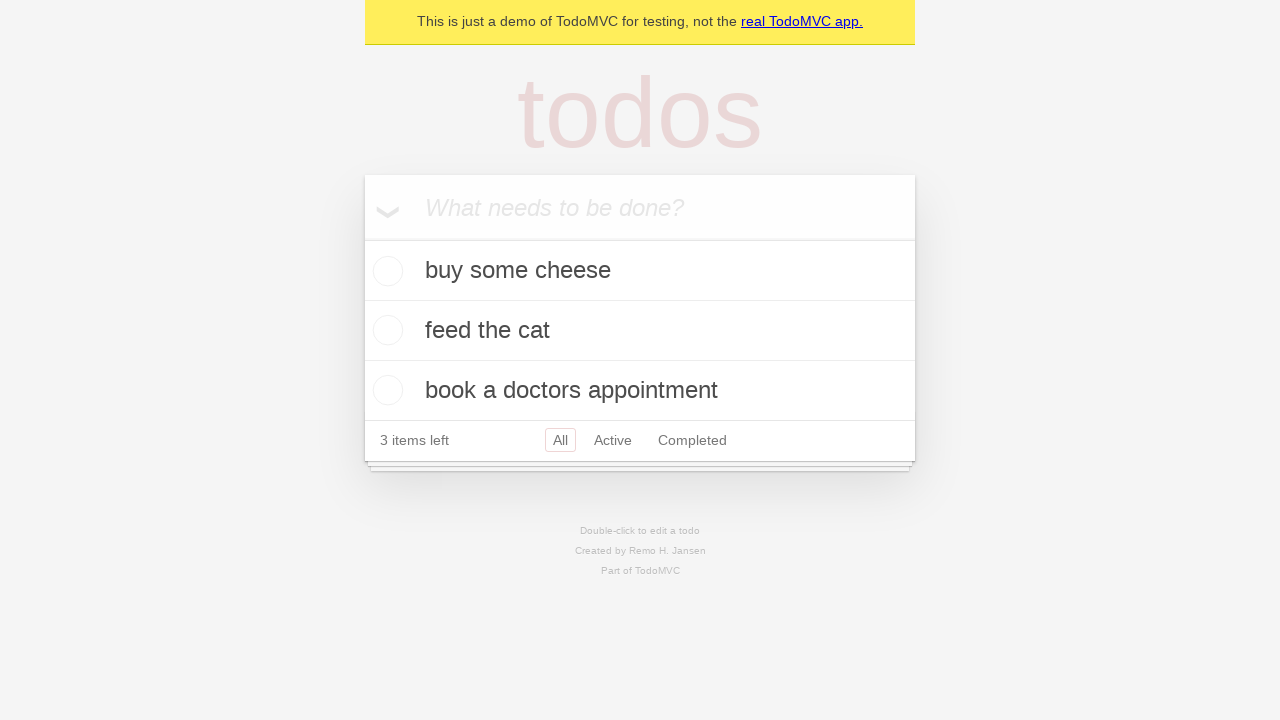

Double-clicked second todo item to enter edit mode at (640, 331) on internal:testid=[data-testid="todo-item"s] >> nth=1
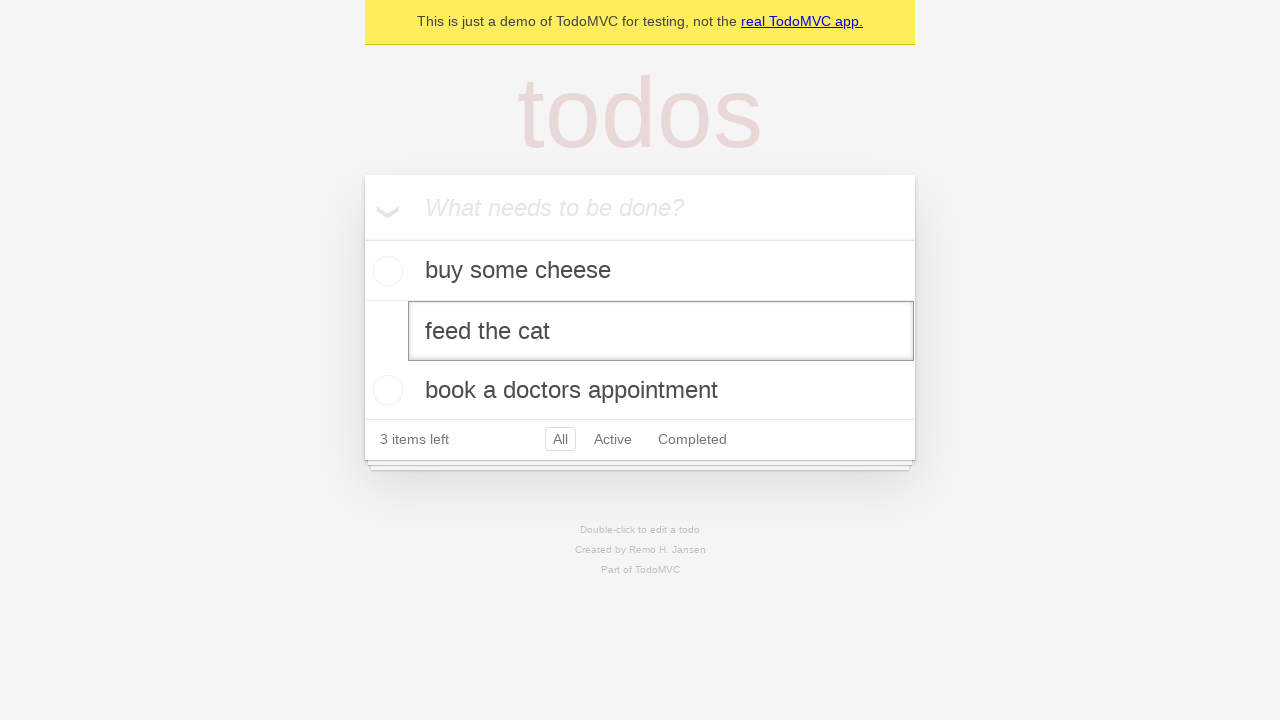

Filled edit textbox with 'buy some sausages' on internal:testid=[data-testid="todo-item"s] >> nth=1 >> internal:role=textbox[nam
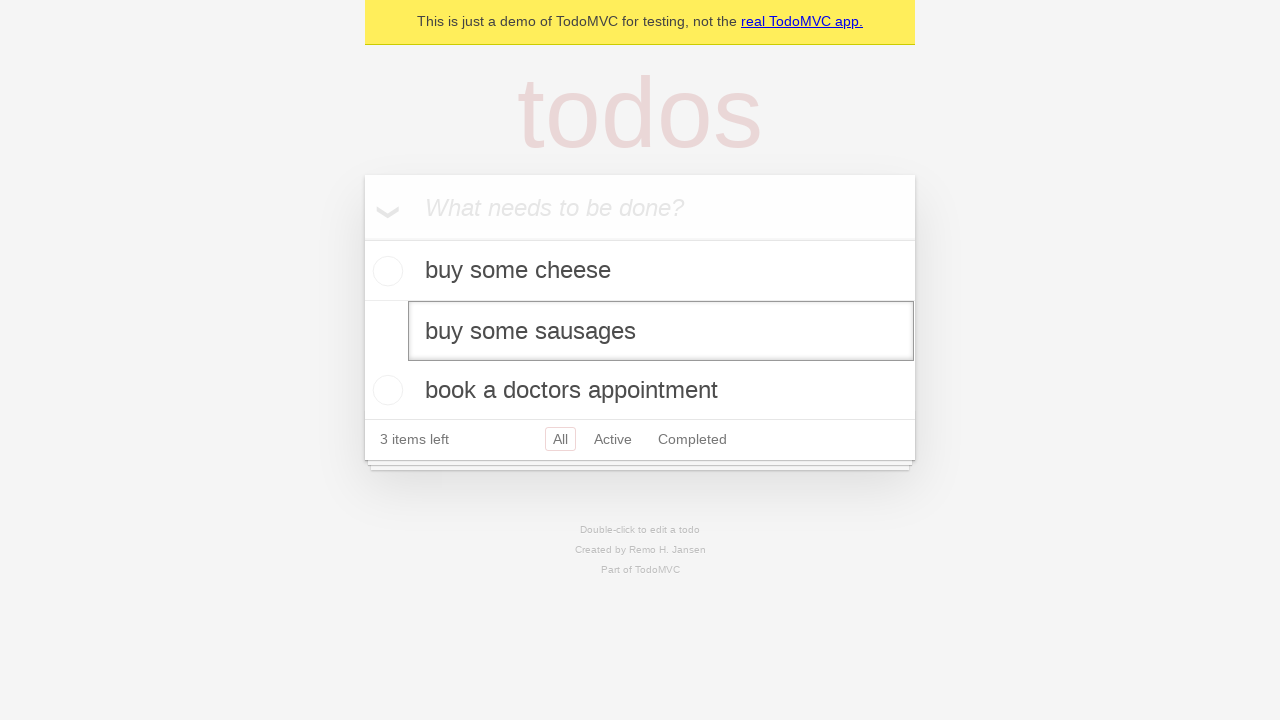

Dispatched blur event to save edited todo item
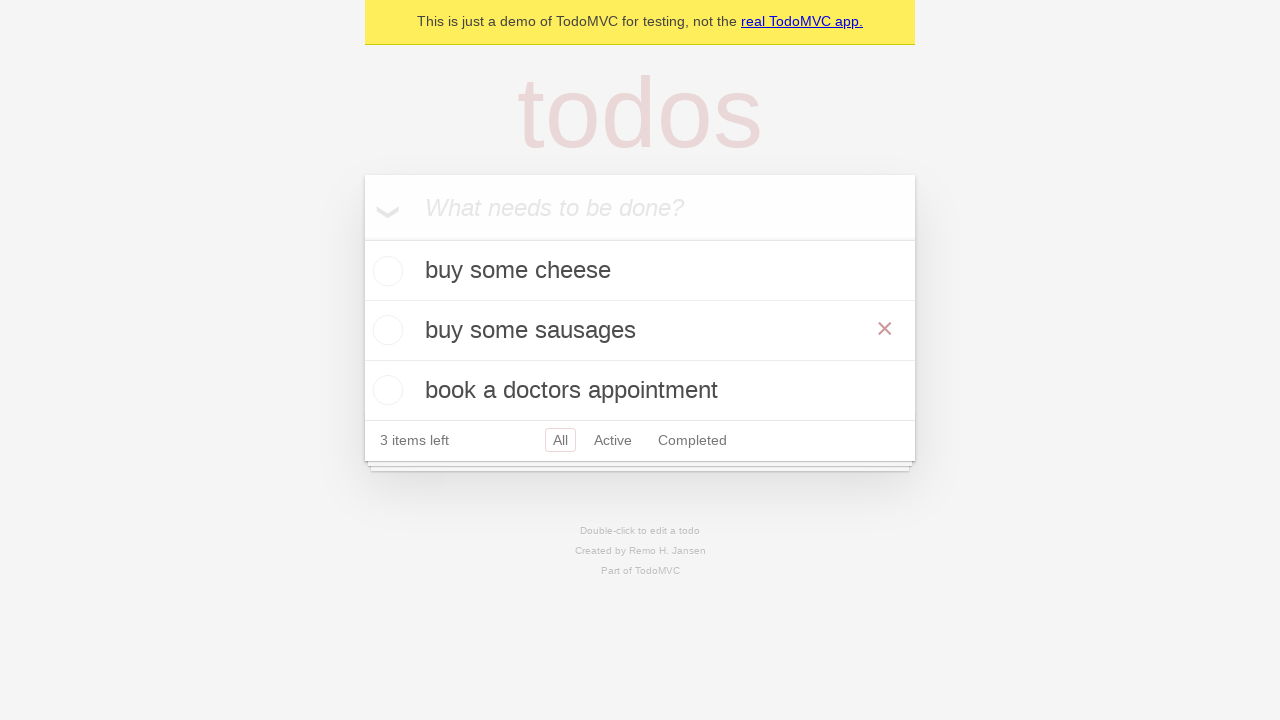

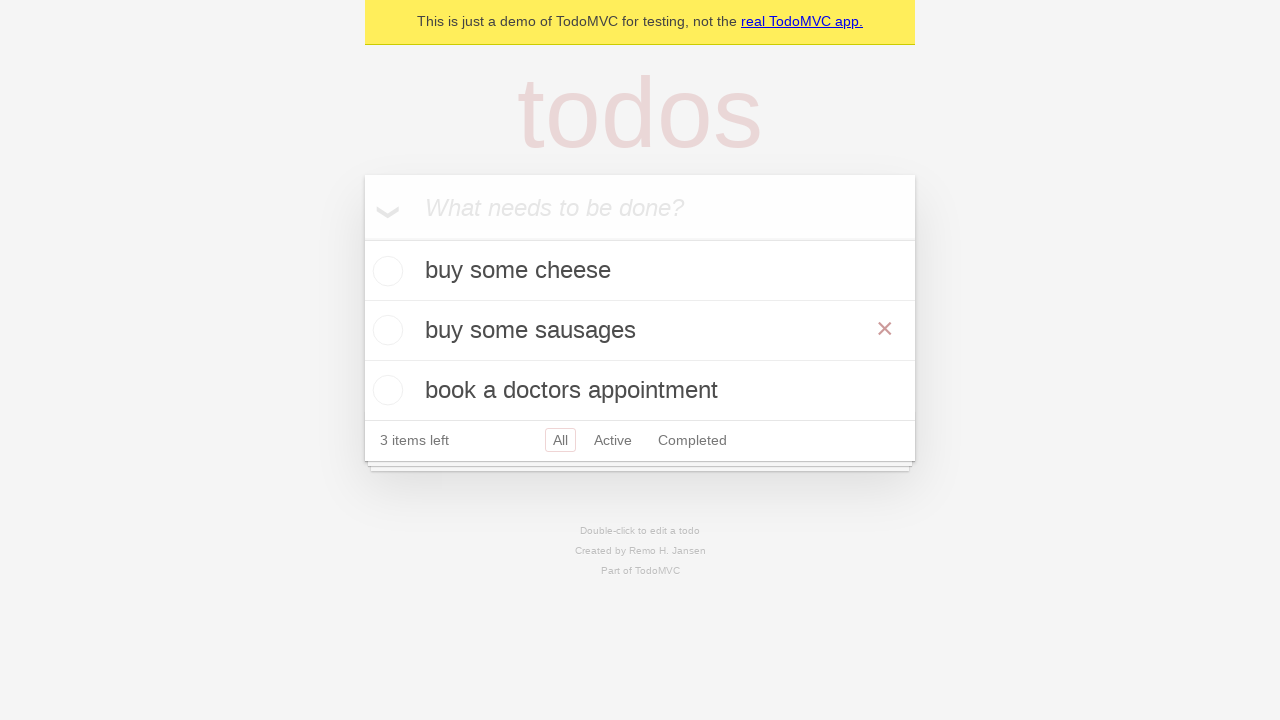